Tests adding items to cart on an e-commerce practice site by searching for specific products (Cucumber and Brocolli) and clicking their "ADD TO CART" buttons

Starting URL: https://www.rahulshettyacademy.com/seleniumPractise/#/

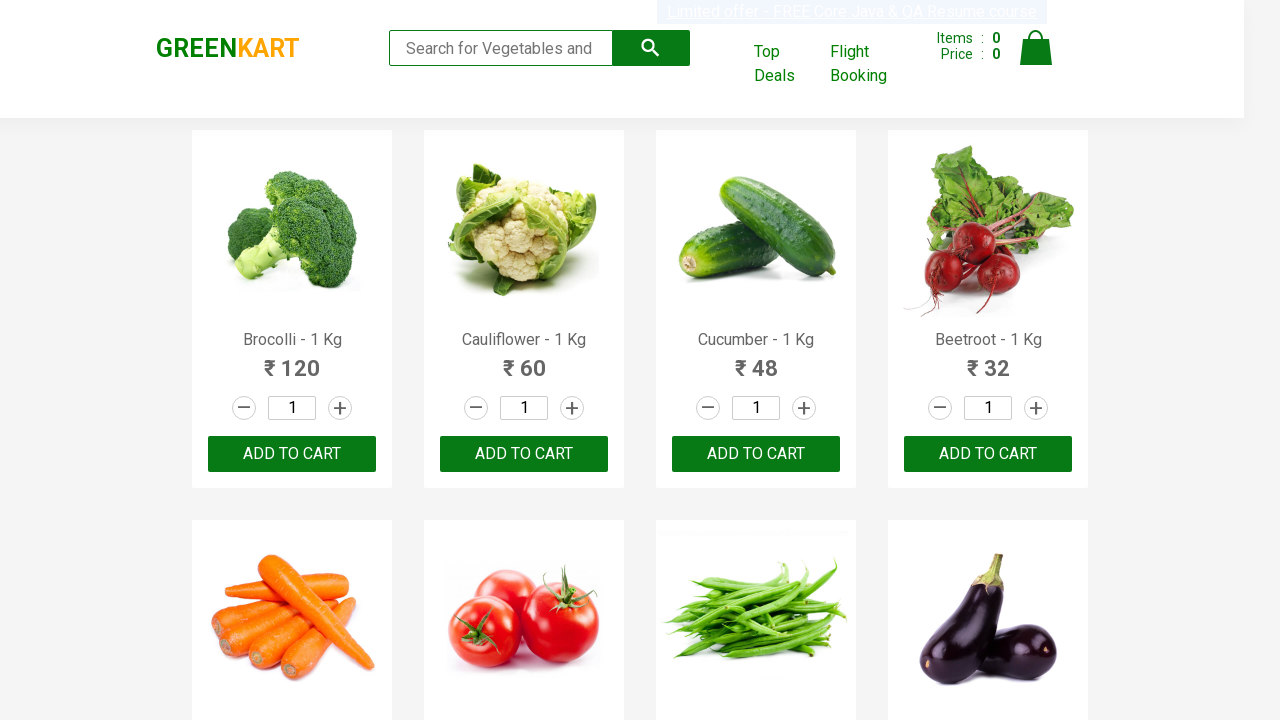

Navigated to e-commerce practice site
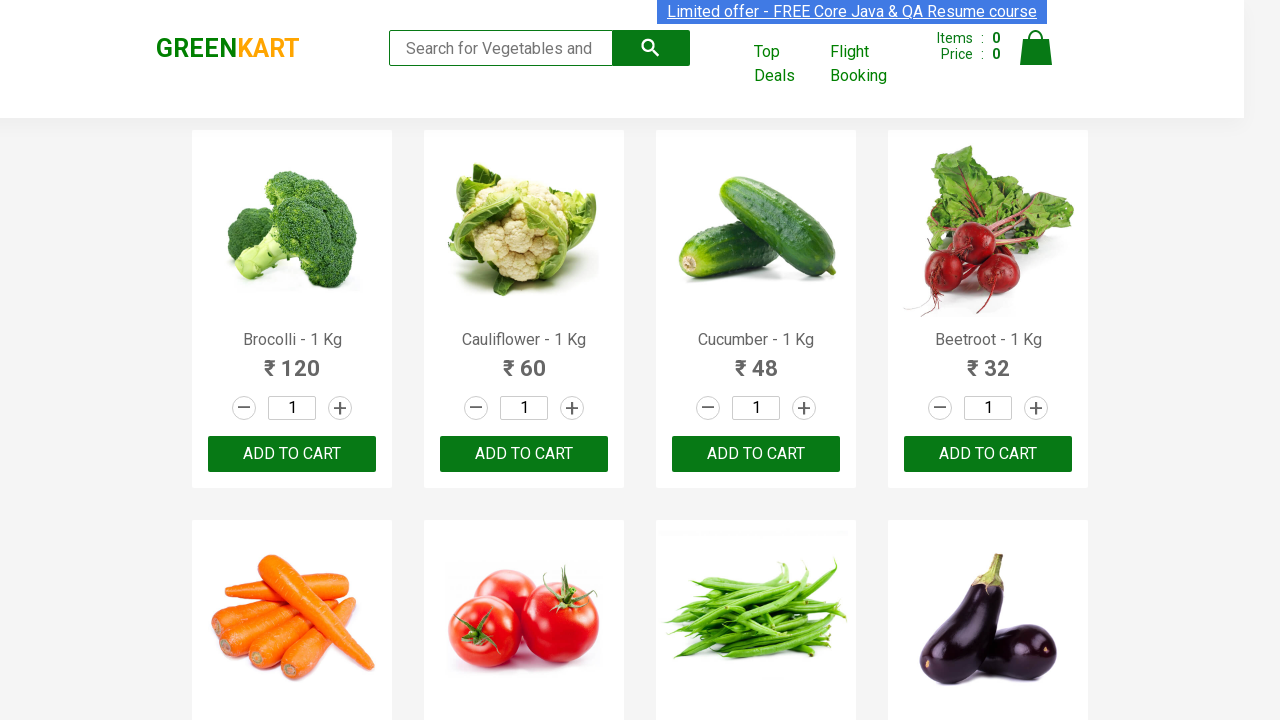

Product list loaded and product names are visible
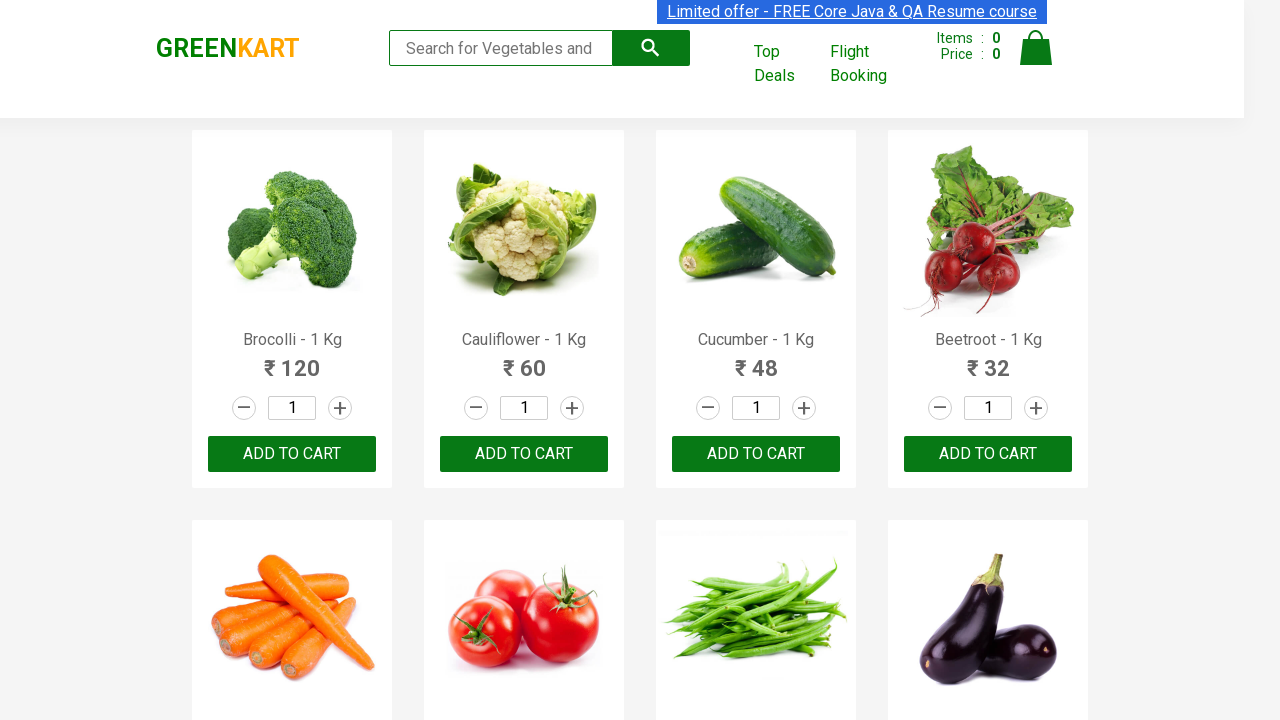

Retrieved all product name elements from page
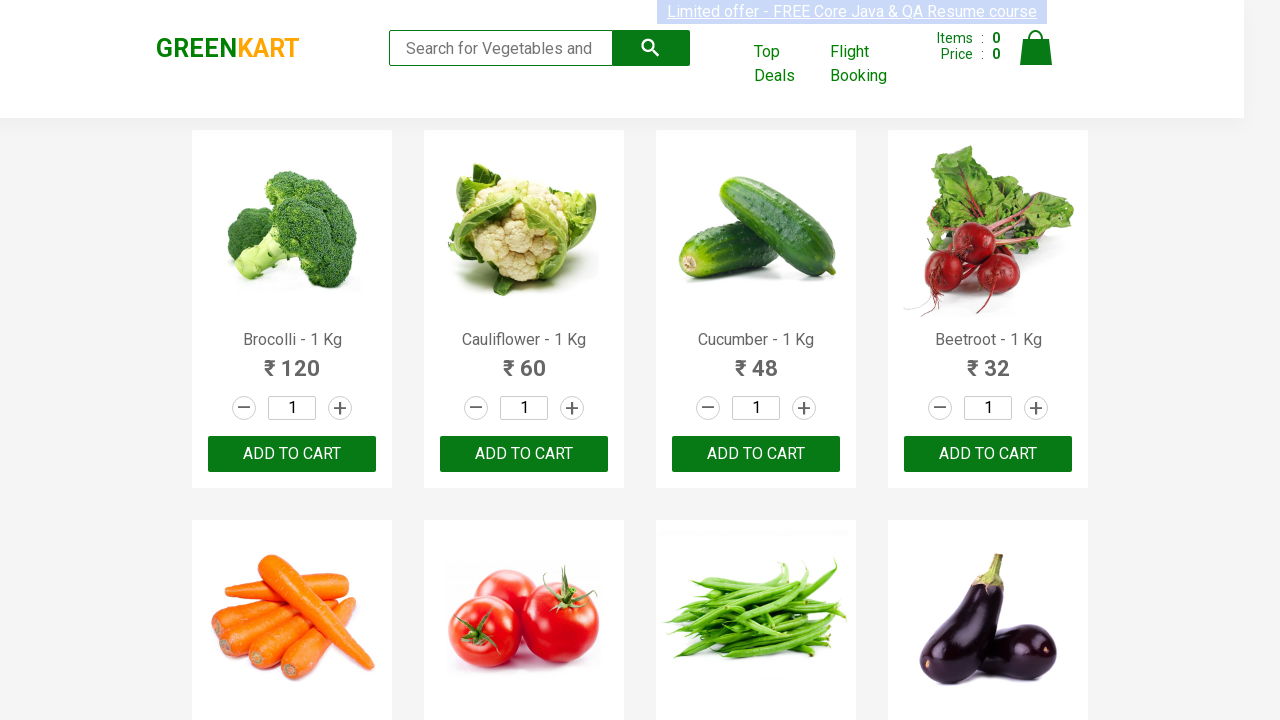

Clicked 'ADD TO CART' button for Cucumber at (756, 454) on xpath=//button[text()='ADD TO CART'] >> nth=2
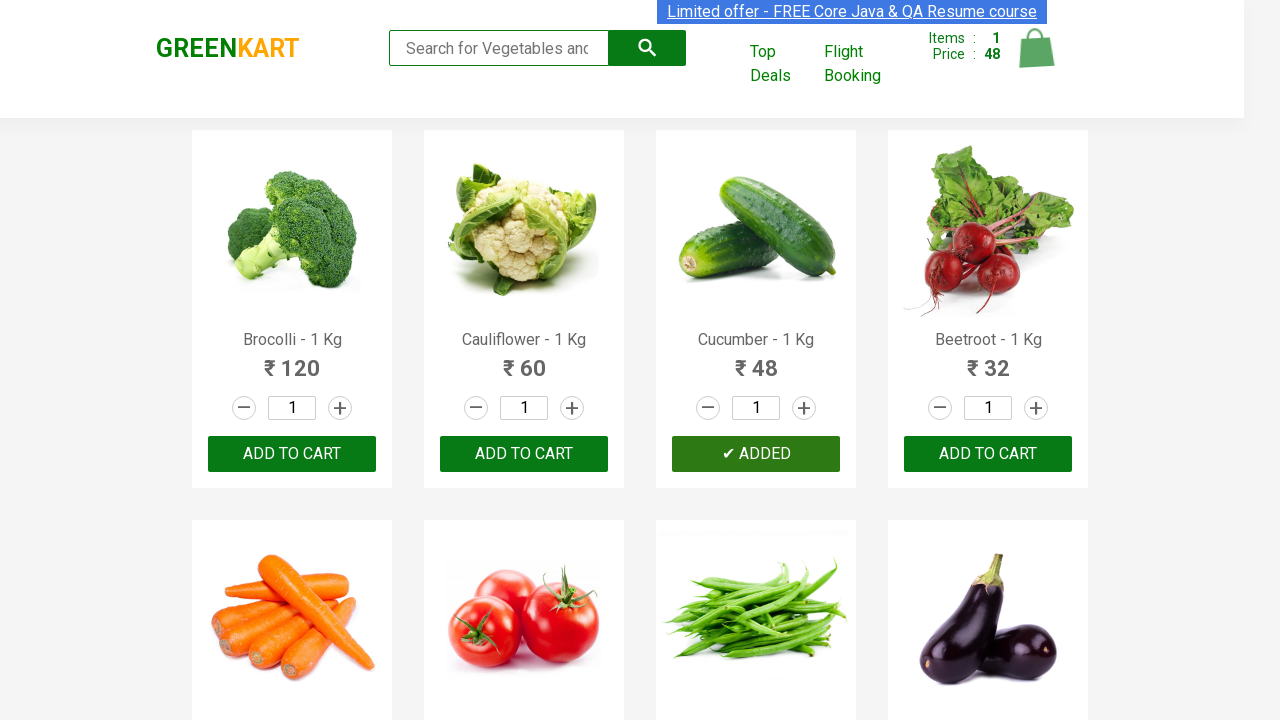

Clicked 'ADD TO CART' button for Brocolli at (292, 454) on xpath=//button[text()='ADD TO CART'] >> nth=0
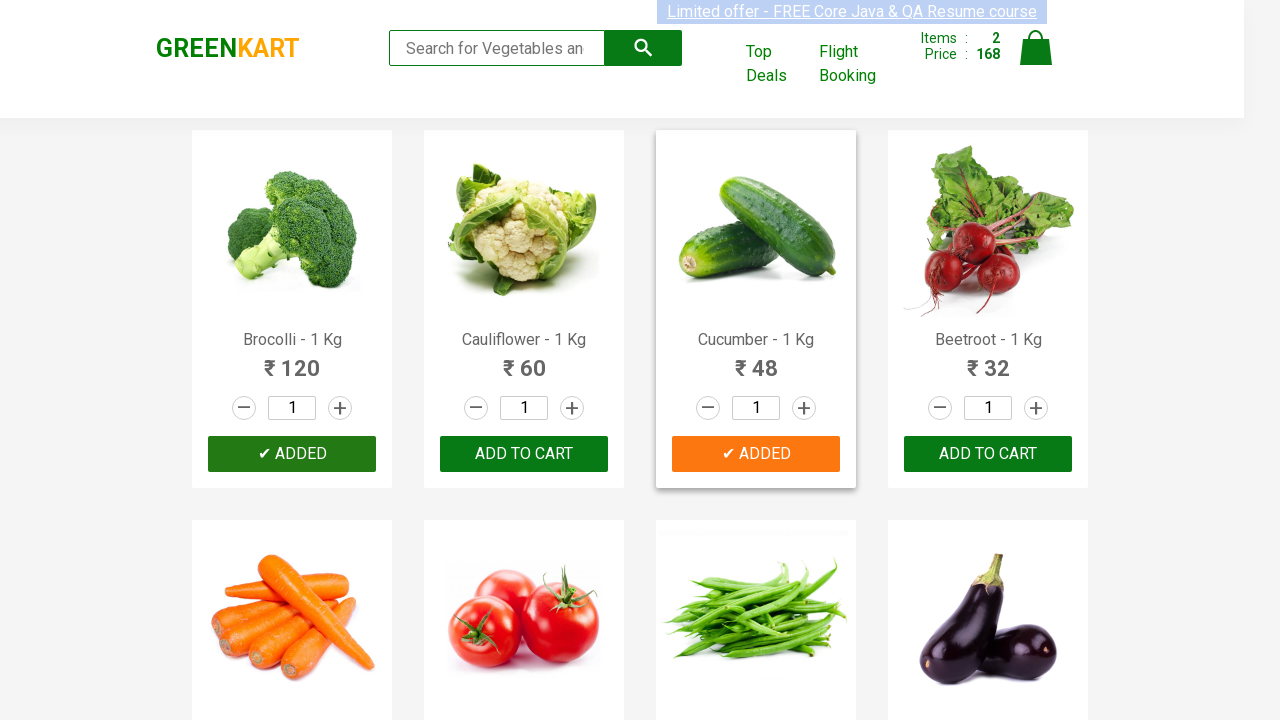

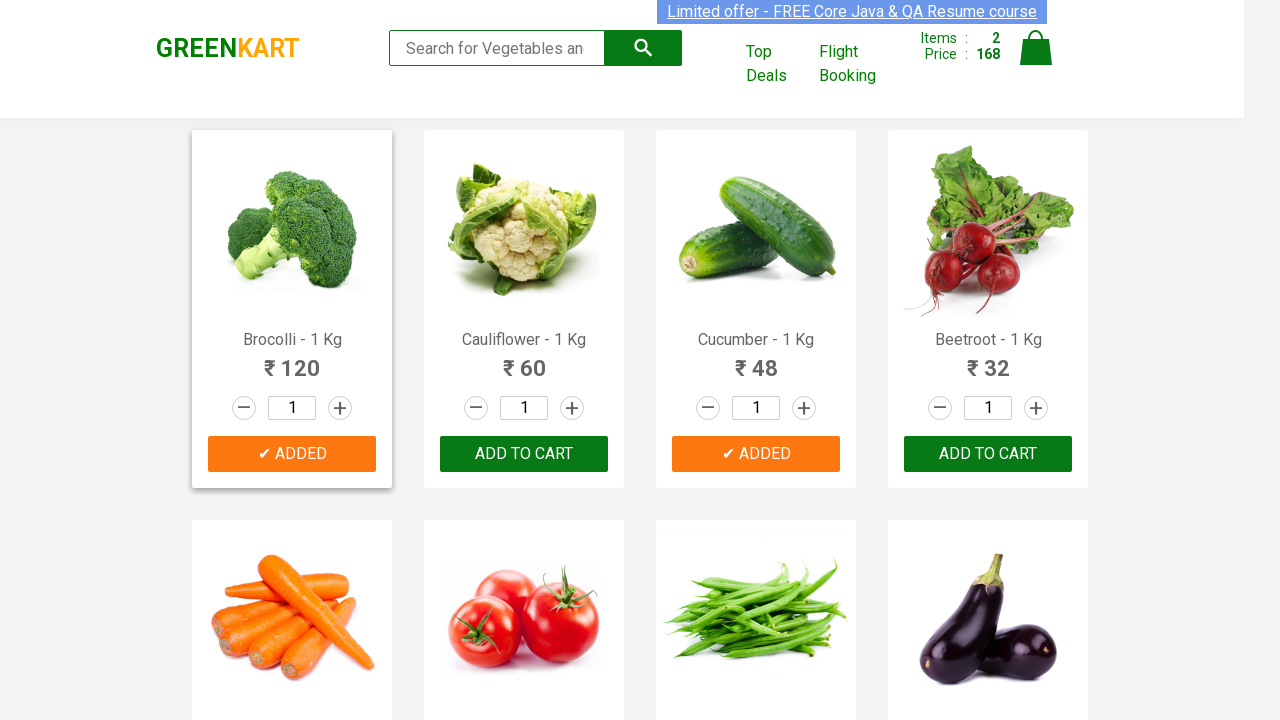